Changes browser window resolution to tablet size

Starting URL: http://skryabin.com/webdriver/html/quote.html

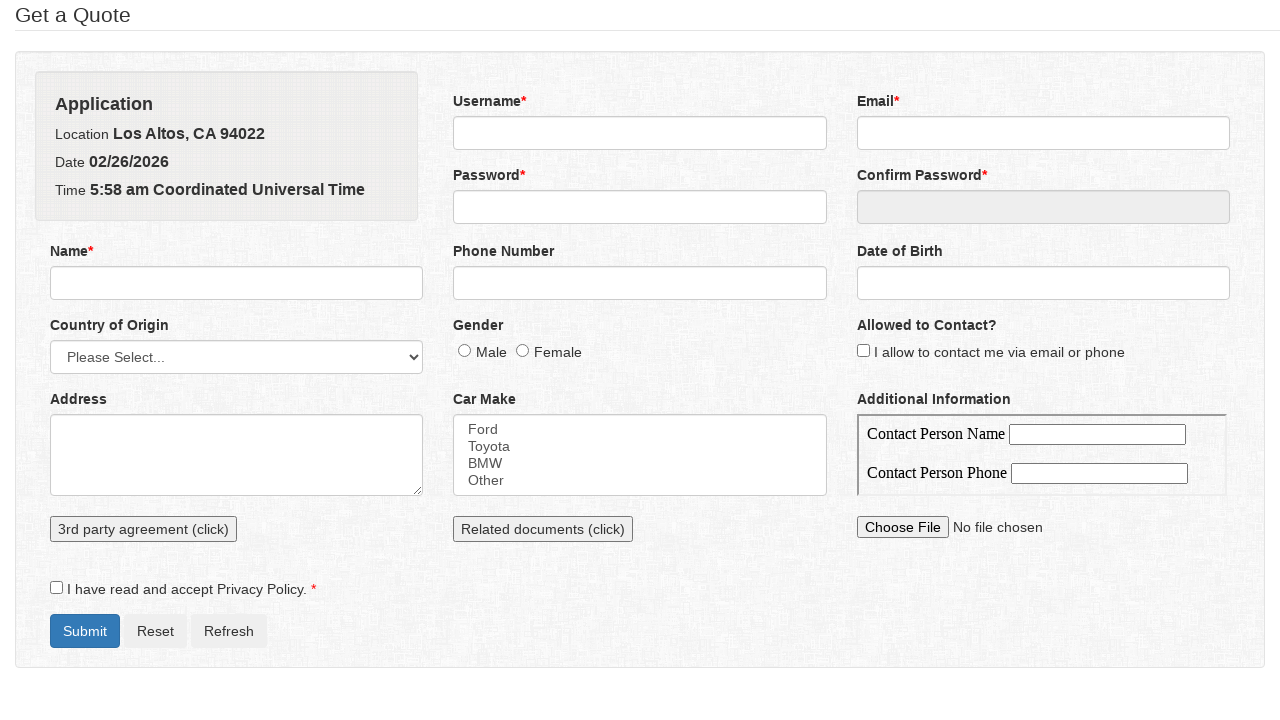

Set viewport size to tablet resolution (800x1000)
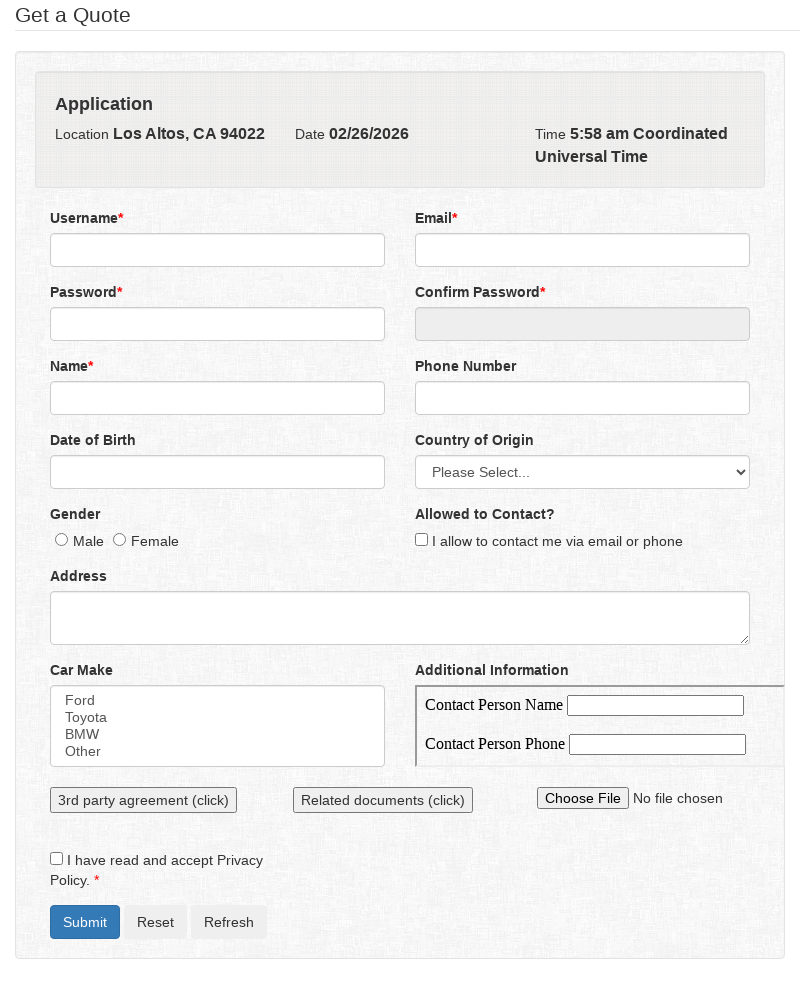

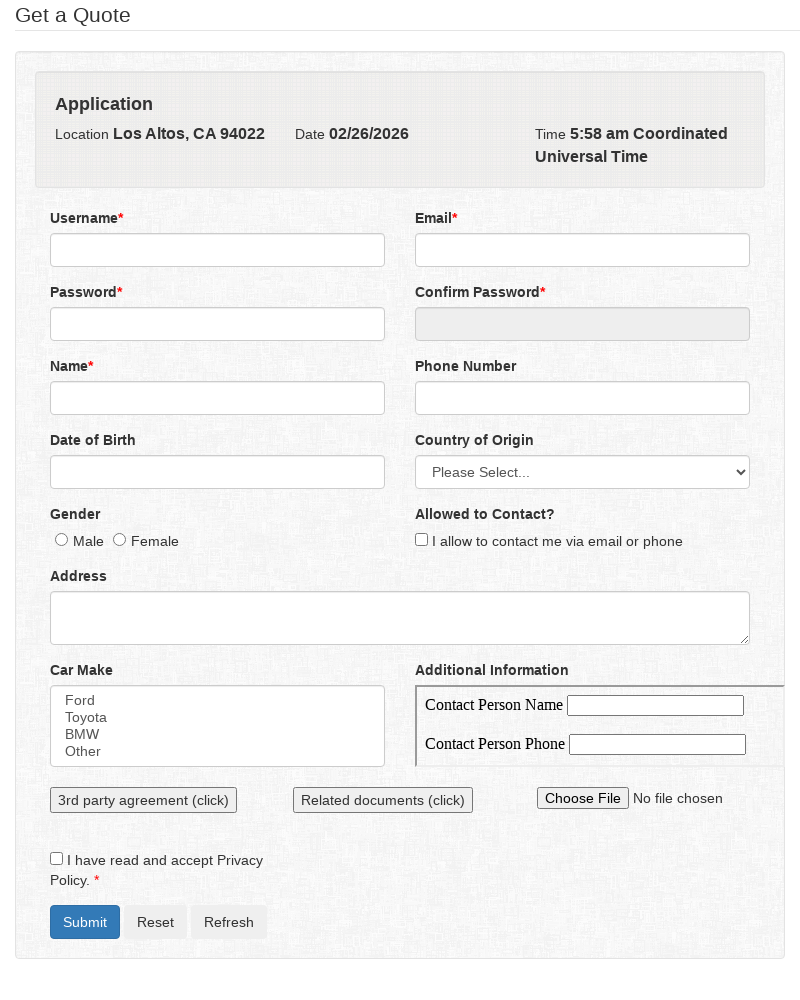